Tests dynamic dropdown selection functionality by selecting origin station (Delhi) and destination station (Hyderabad) from dropdown menus on a flight booking practice page

Starting URL: https://rahulshettyacademy.com/dropdownsPractise/

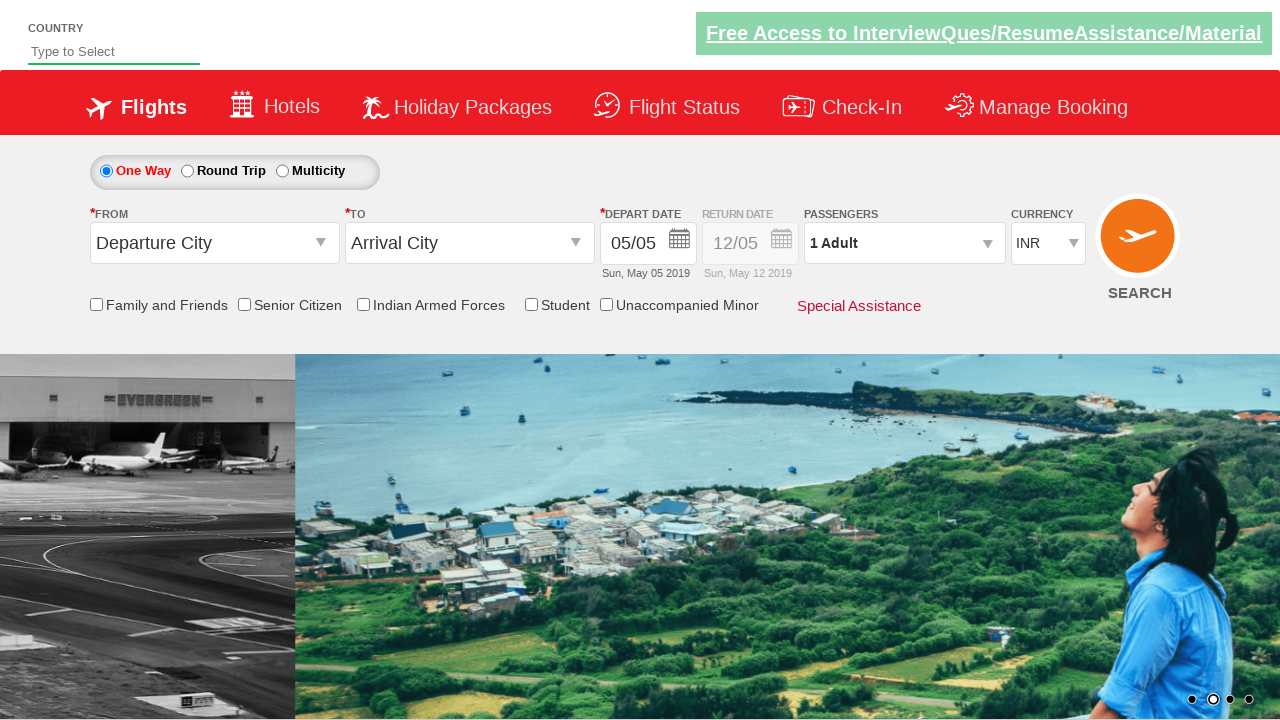

Clicked on origin station dropdown at (214, 243) on #ctl00_mainContent_ddl_originStation1_CTXT
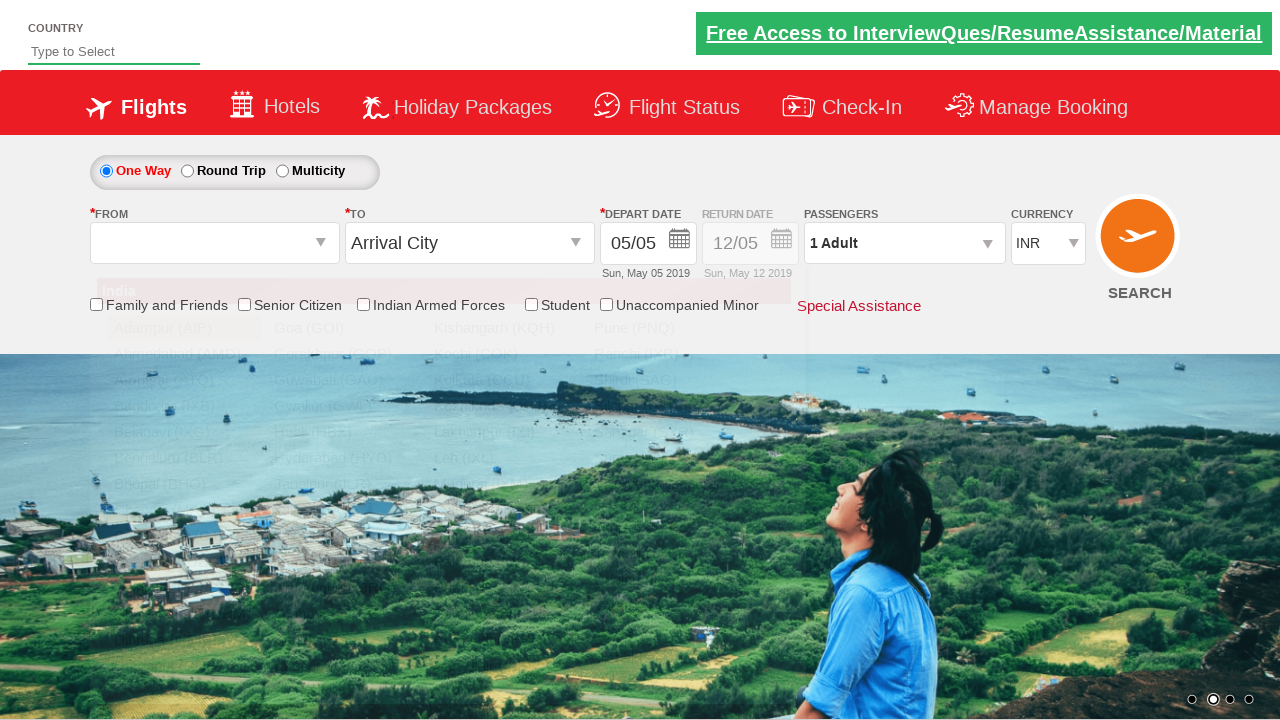

Selected Delhi (DEL) as origin station at (184, 588) on a[value='DEL']
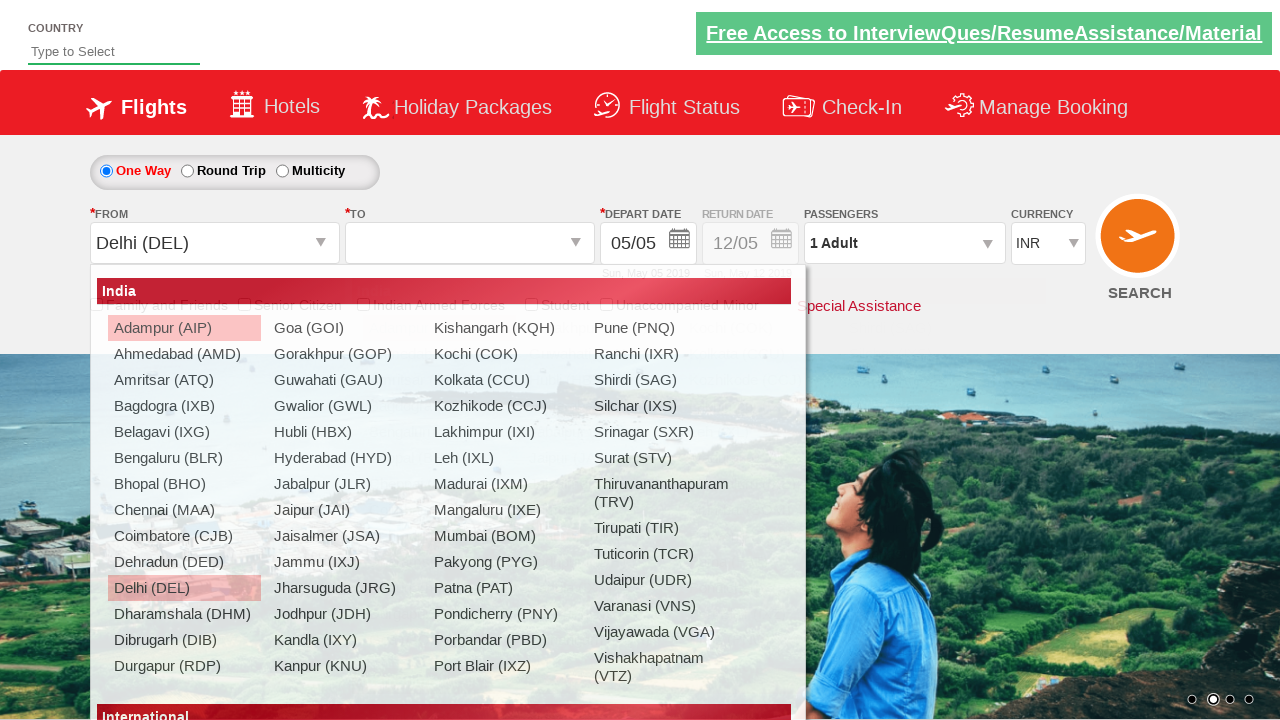

Clicked on destination station dropdown at (470, 243) on #ctl00_mainContent_ddl_destinationStation1_CTXT
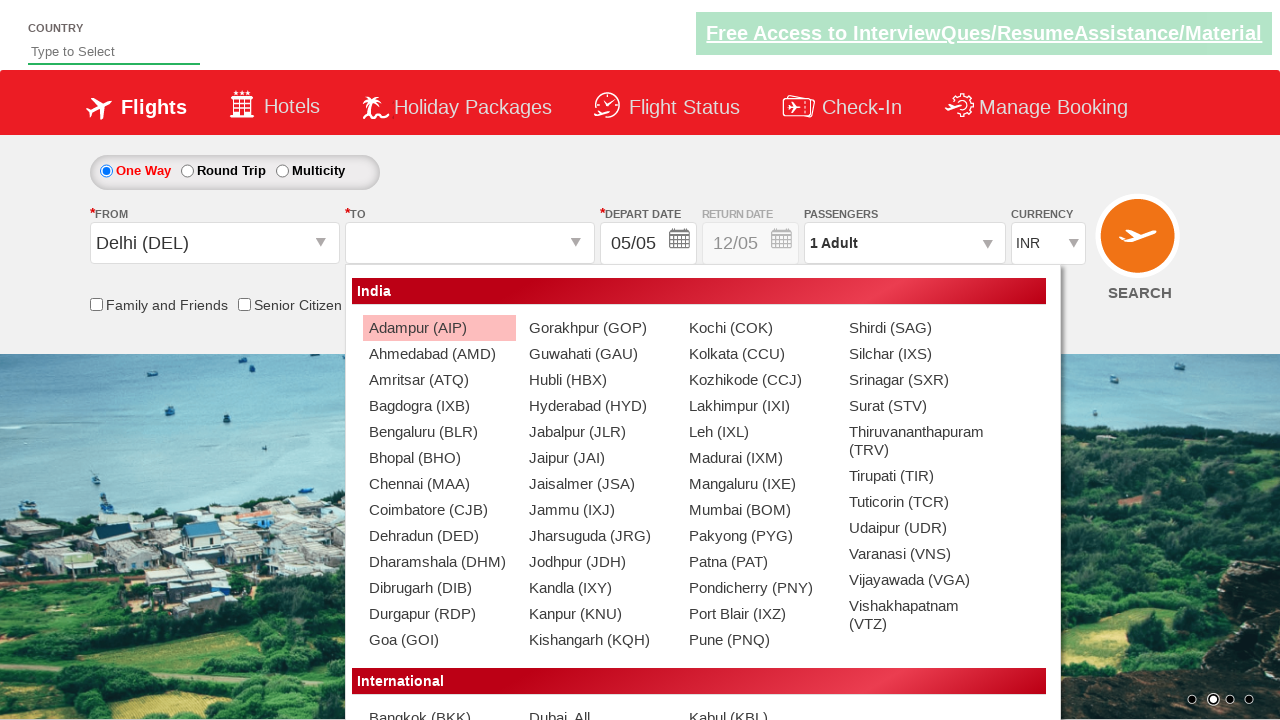

Selected Hyderabad (HYD) as destination station at (599, 406) on (//a[@value='HYD'])[2]
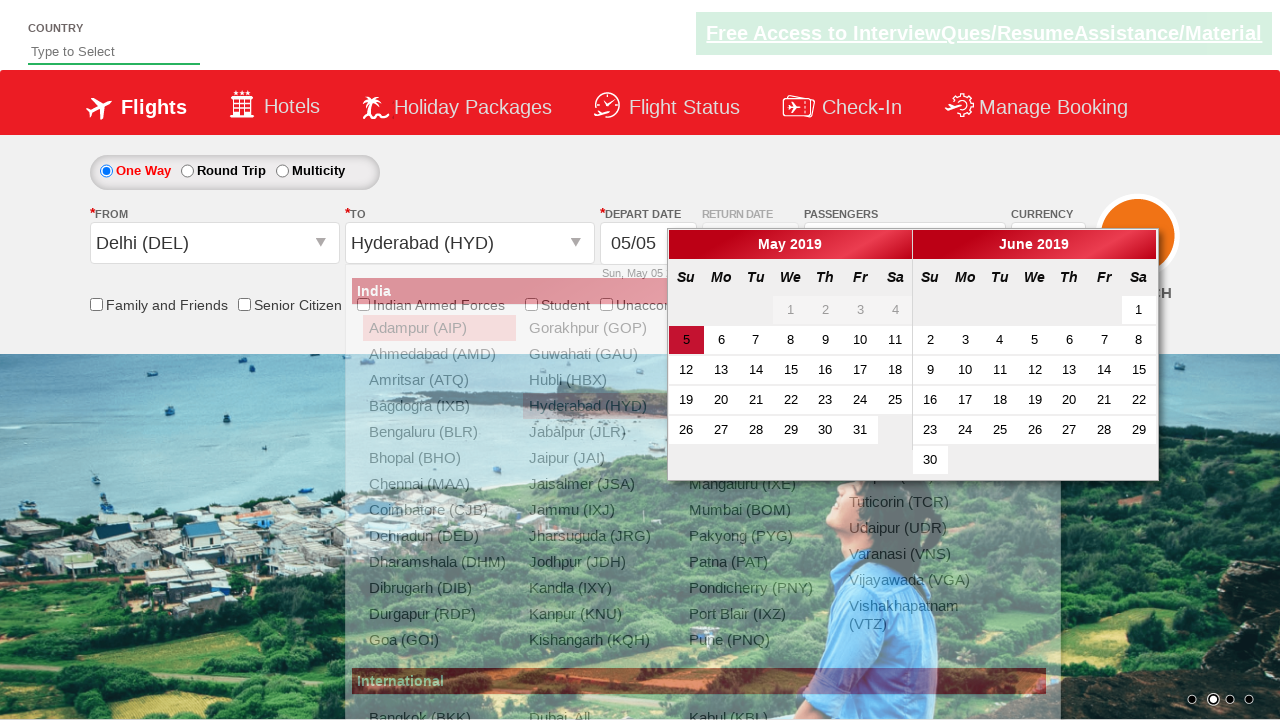

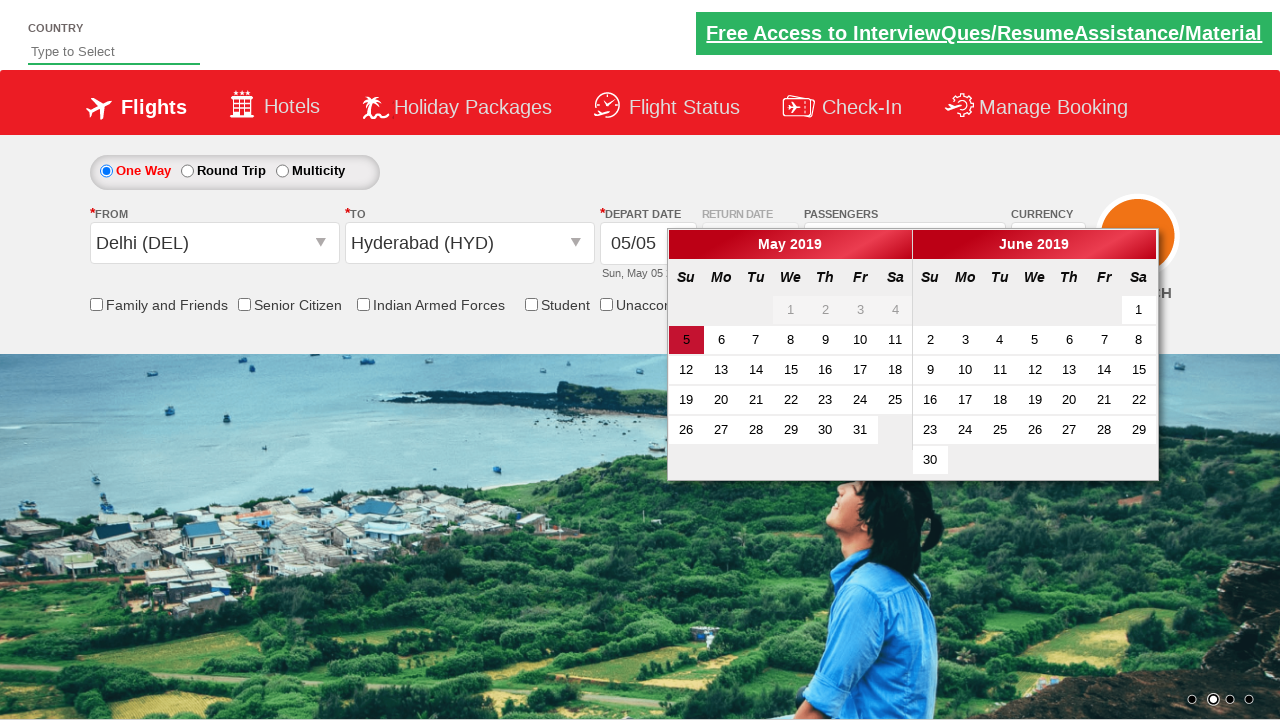